Tests file upload using file chooser dialog and verifies uploaded filename

Starting URL: https://the-internet.herokuapp.com/upload

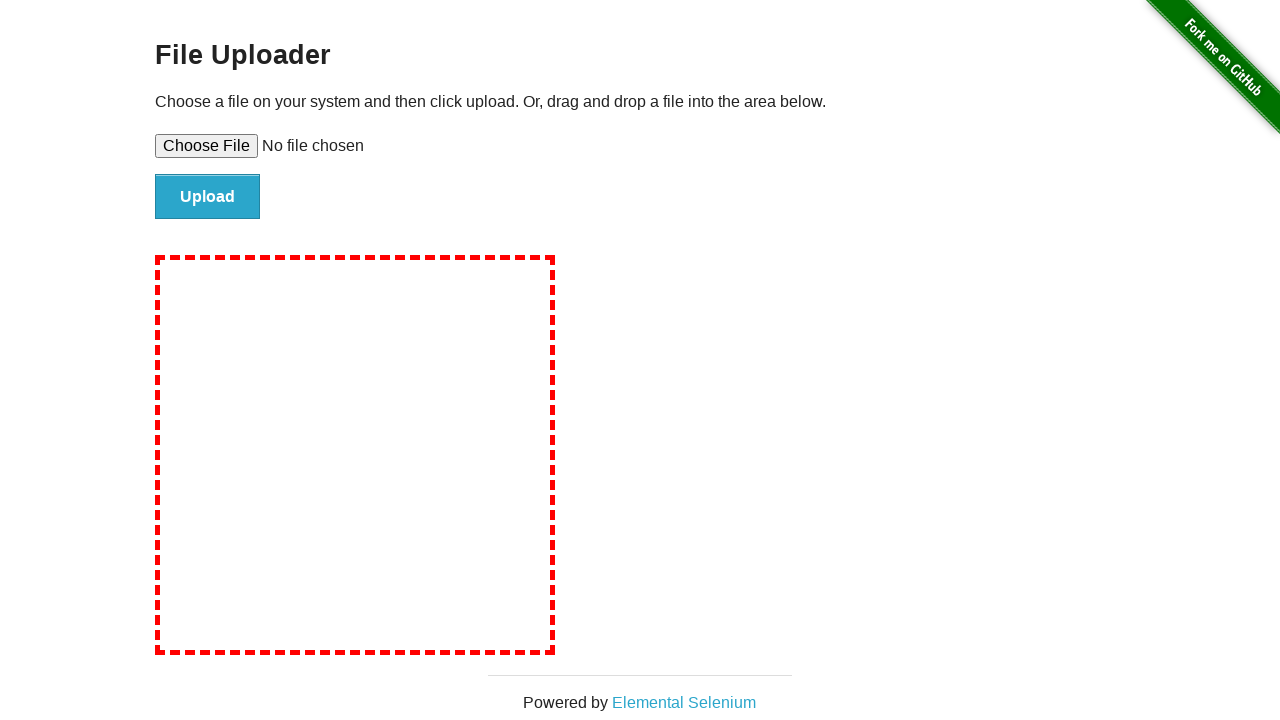

Created temporary test file with upload content
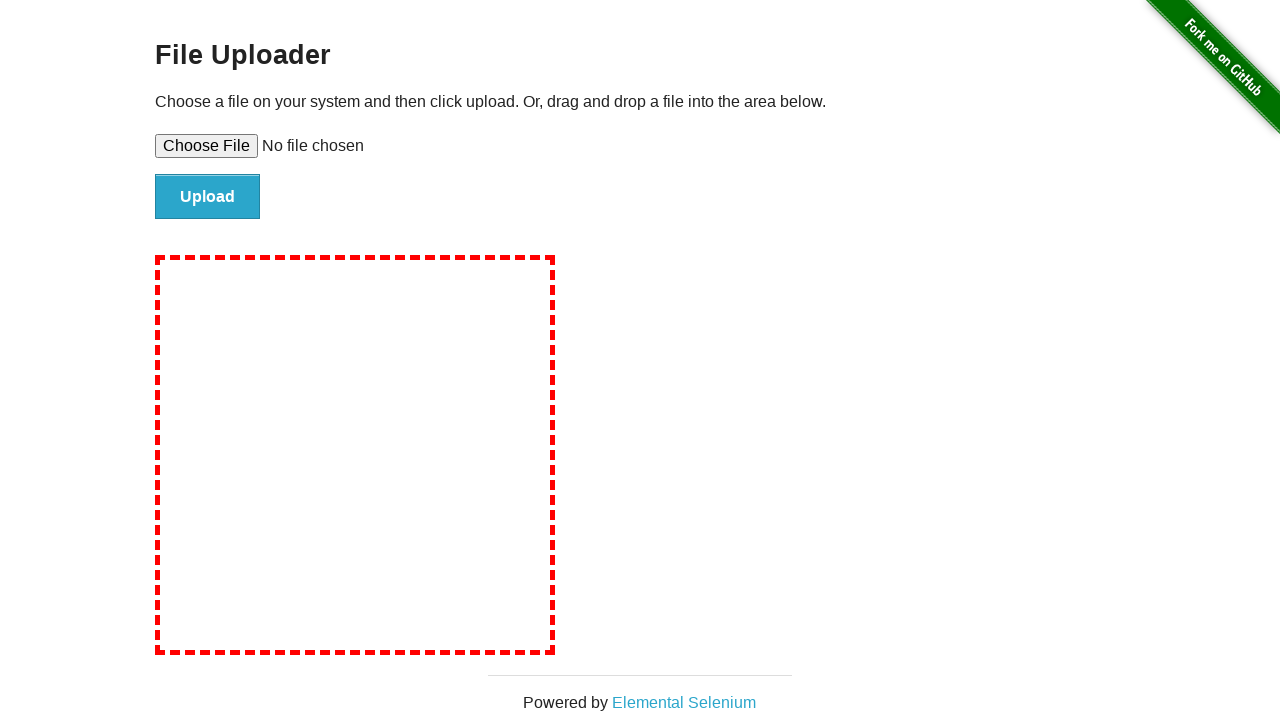

Clicked file upload button and opened file chooser at (640, 146) on #file-upload
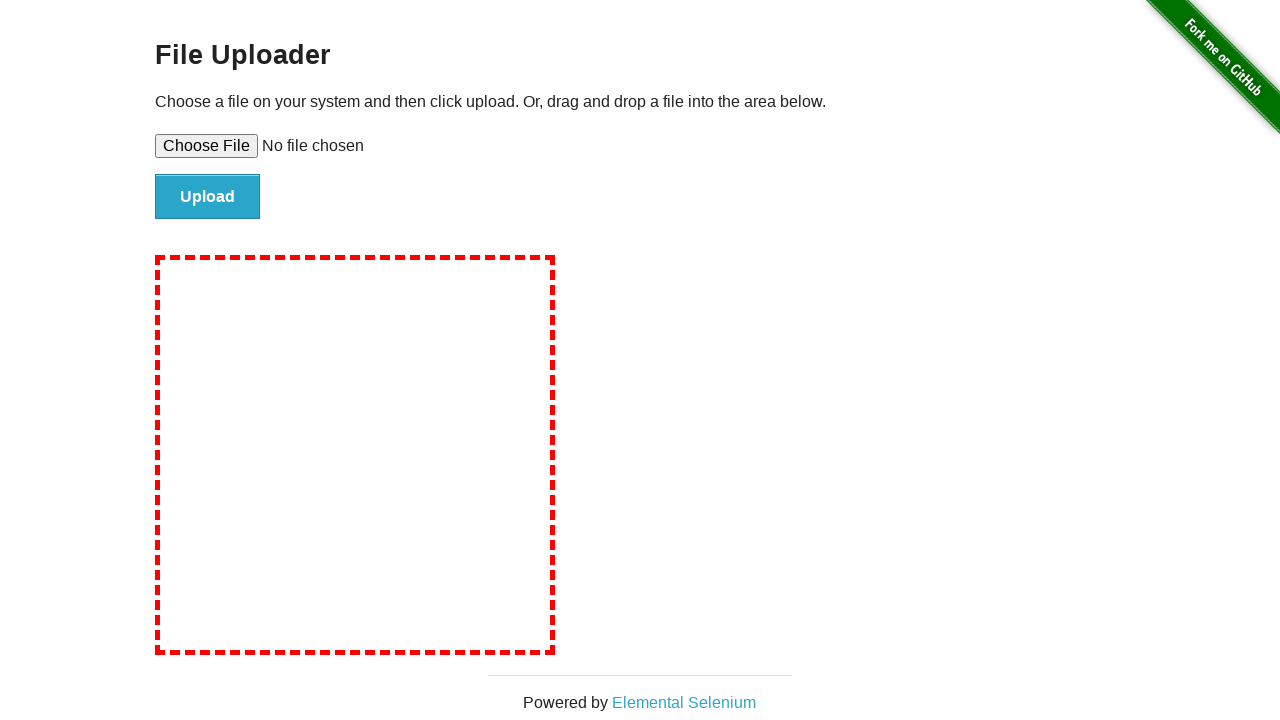

Selected temporary file in file chooser dialog
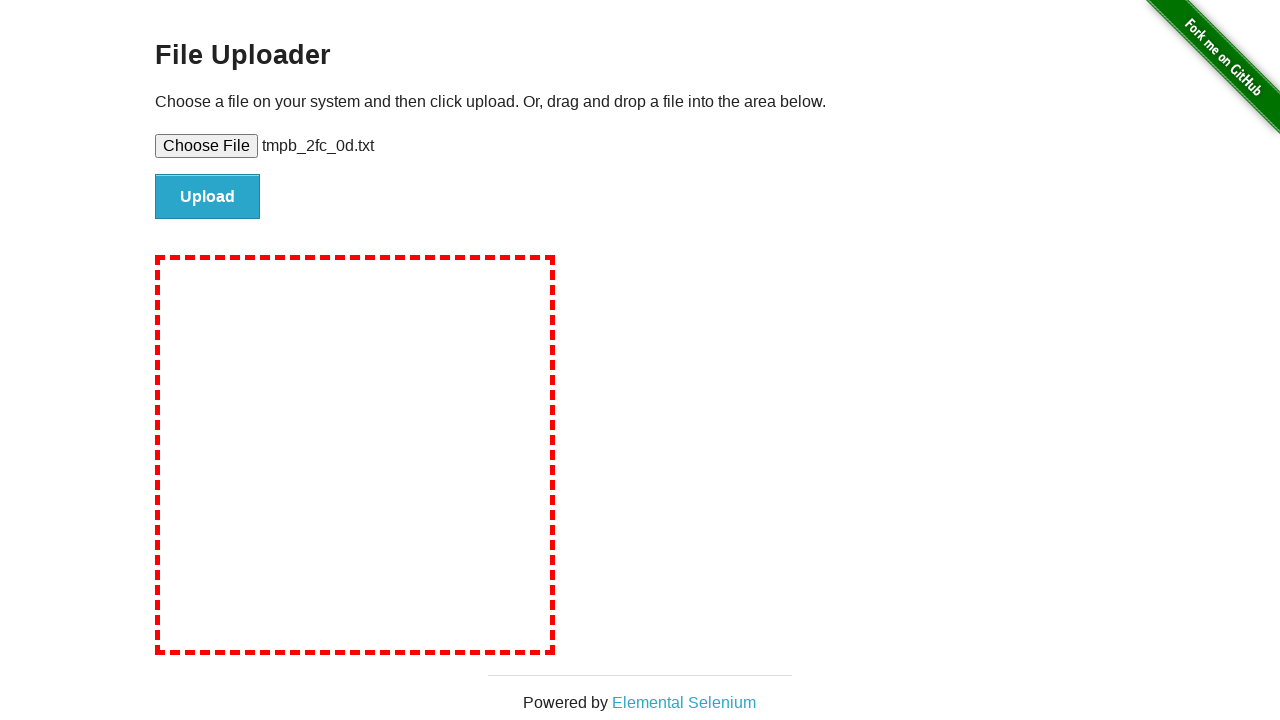

Clicked Upload button to submit the file at (208, 197) on input:has-text('Upload')
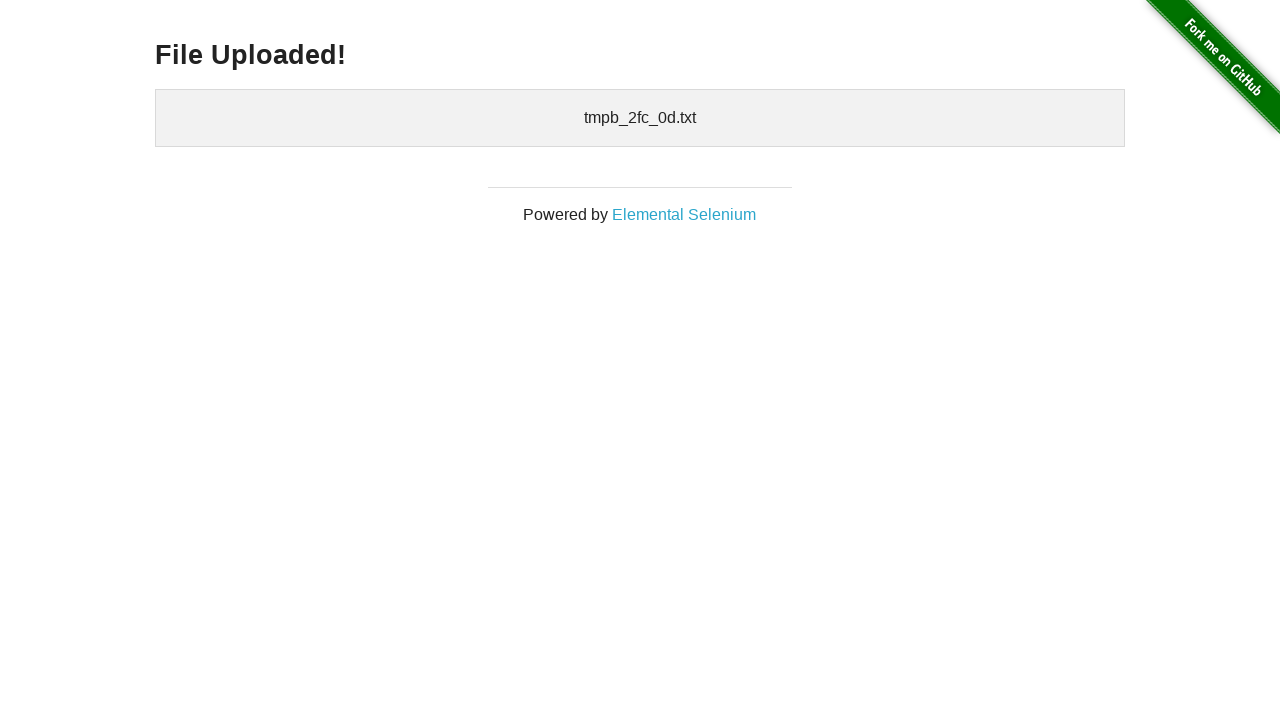

Waited for page to load after file upload
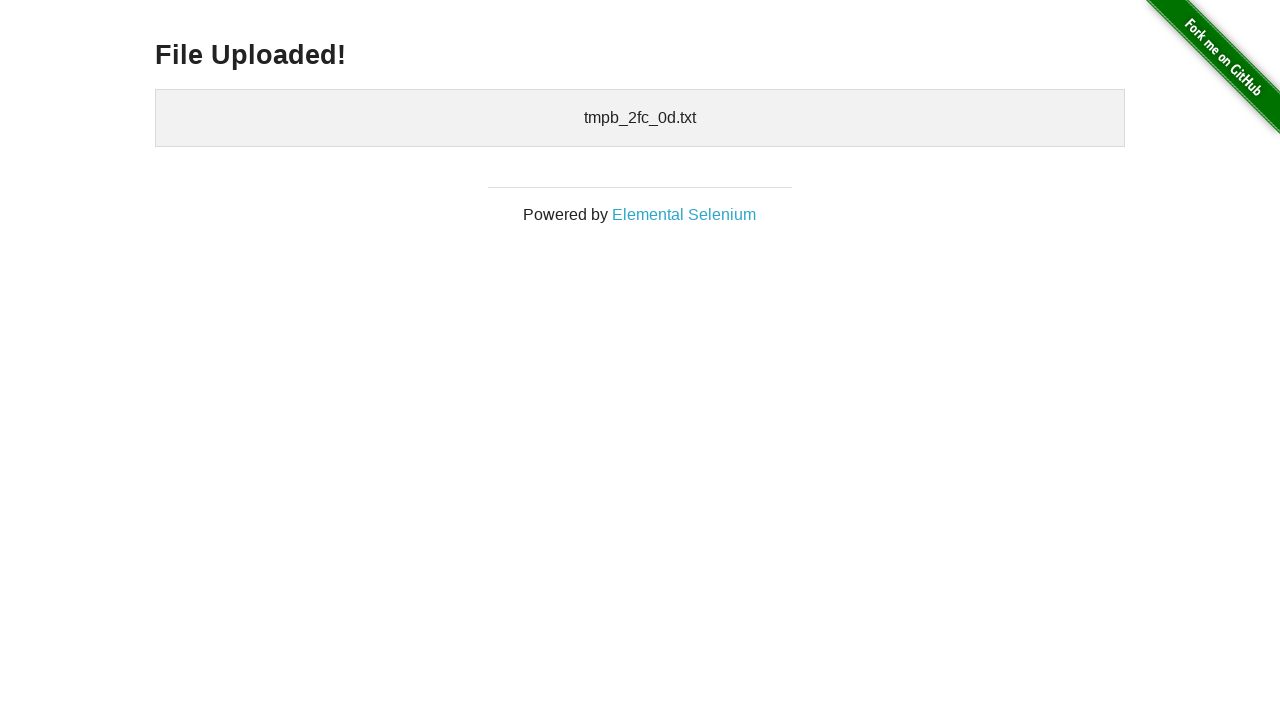

Verified uploaded filename: 
    tmpb_2fc_0d.txt
  
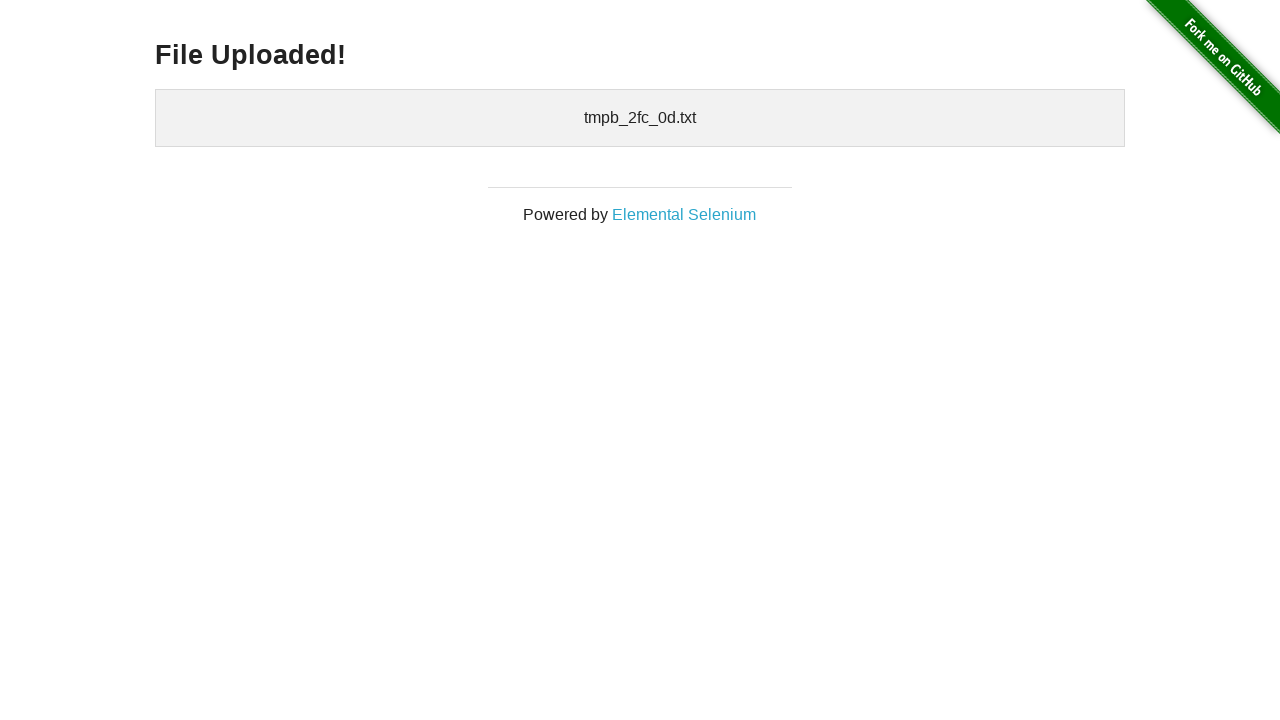

Cleaned up temporary test file
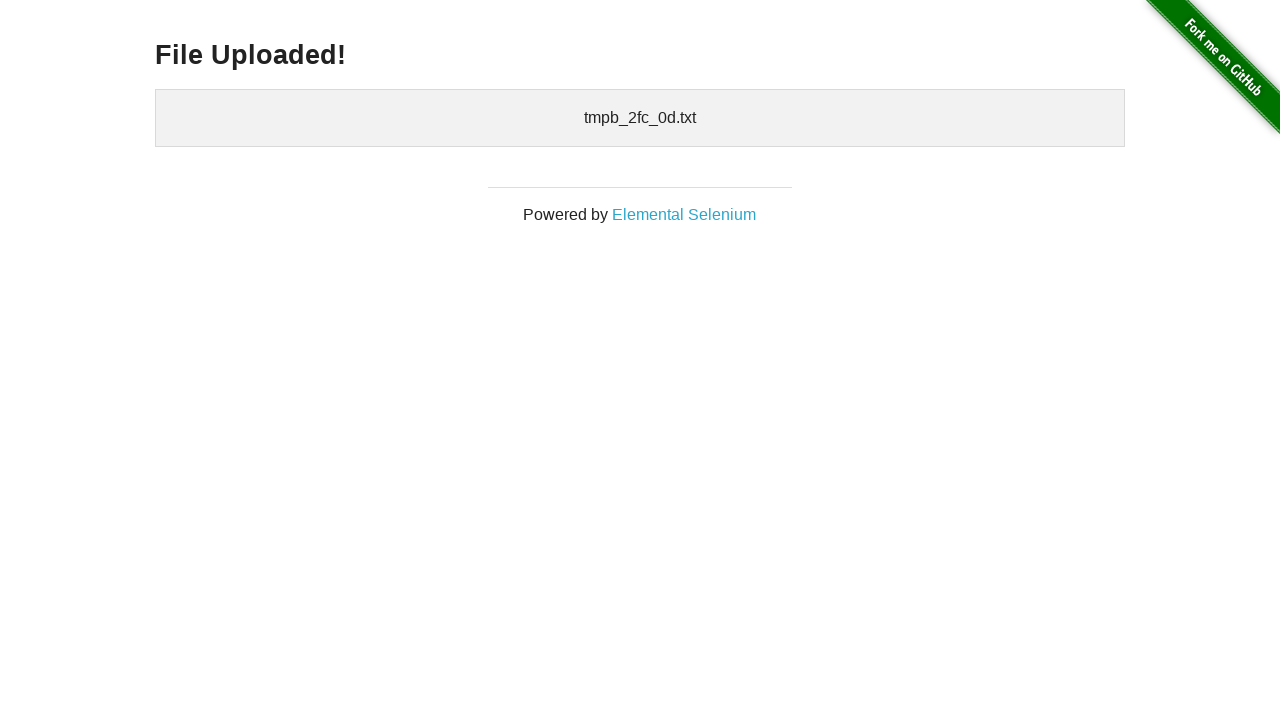

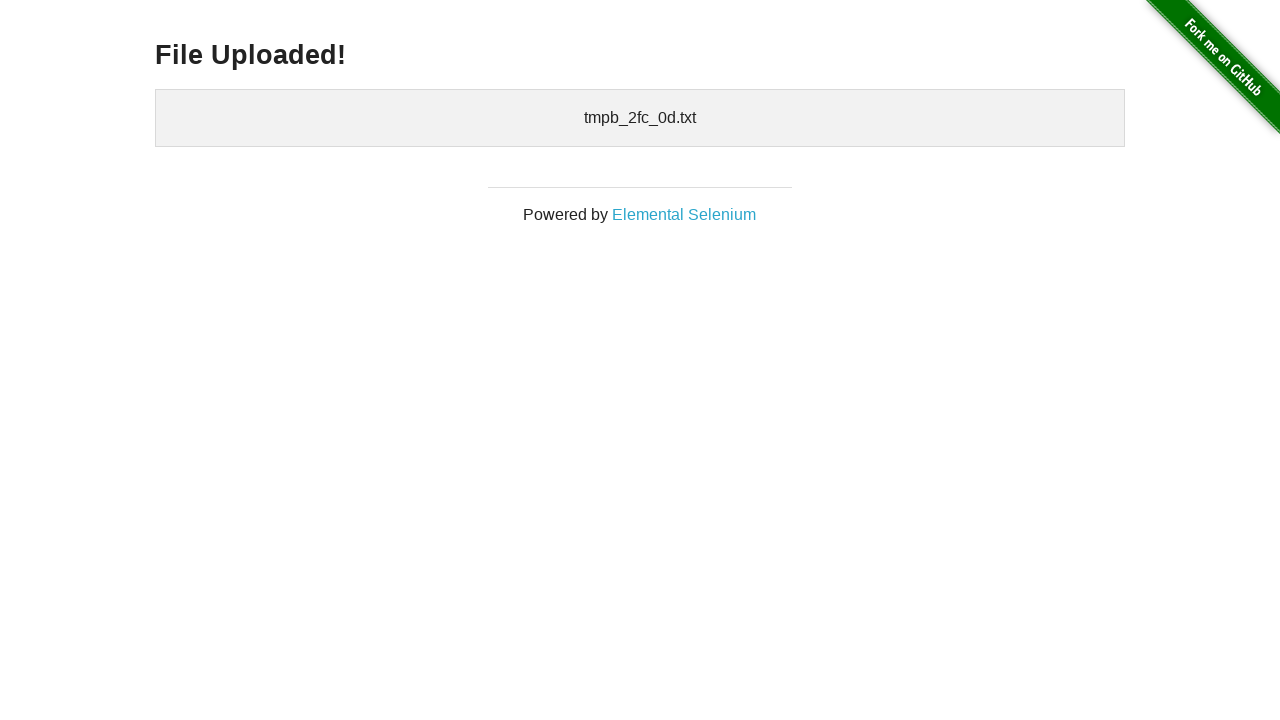